Tests JavaScript confirmation alert handling by clicking a button to trigger the alert, accepting it, and verifying the result message is displayed on the page.

Starting URL: http://the-internet.herokuapp.com/javascript_alerts

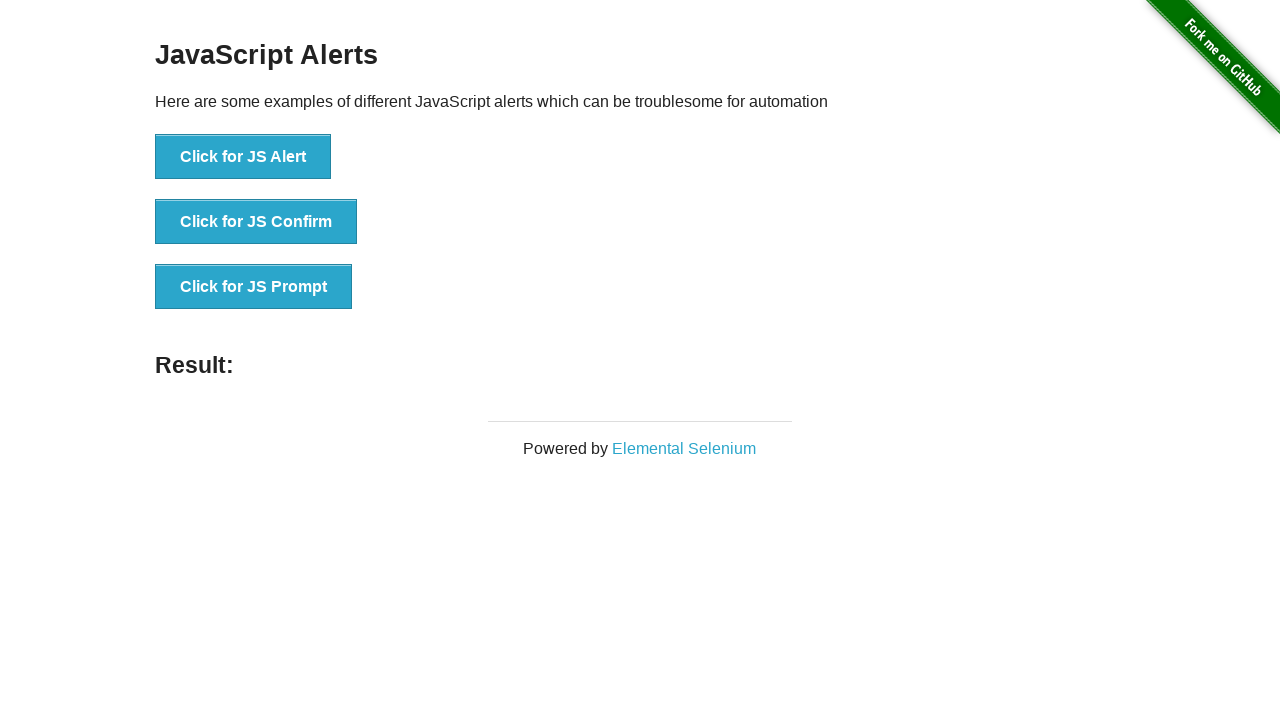

Set up dialog handler to accept confirmation alerts
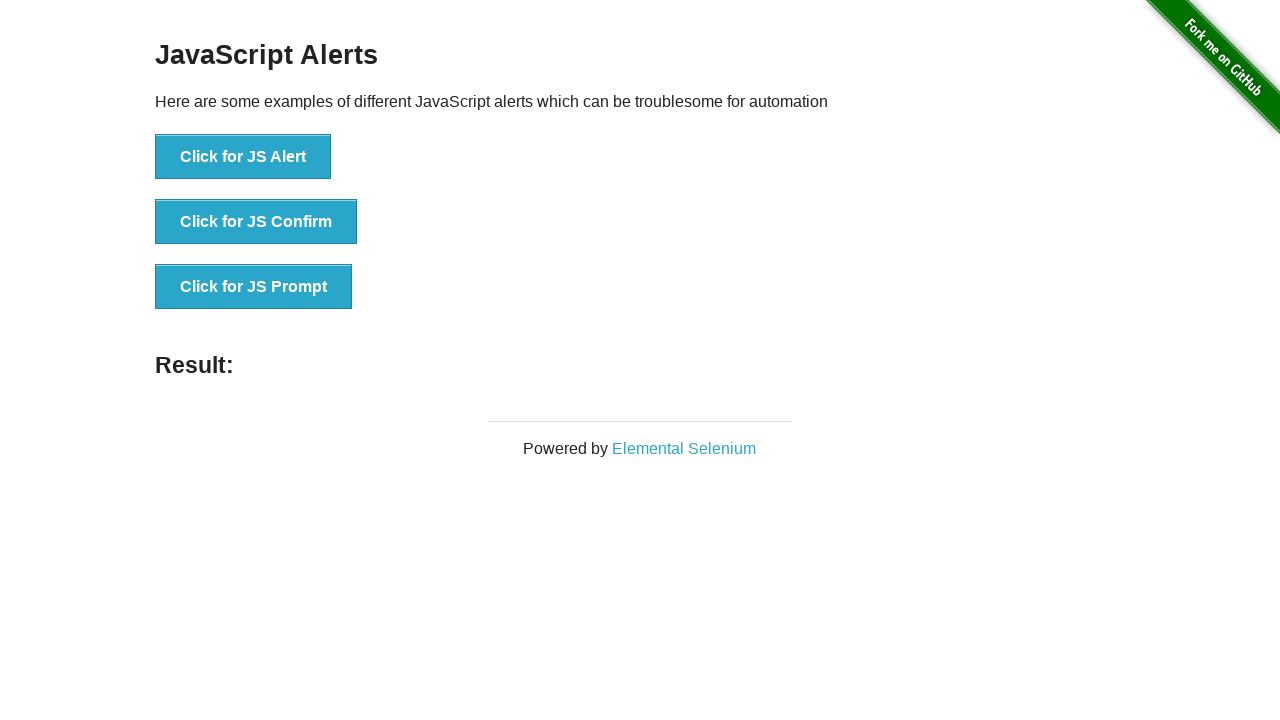

Clicked the second button to trigger JavaScript confirmation alert at (256, 222) on button >> nth=1
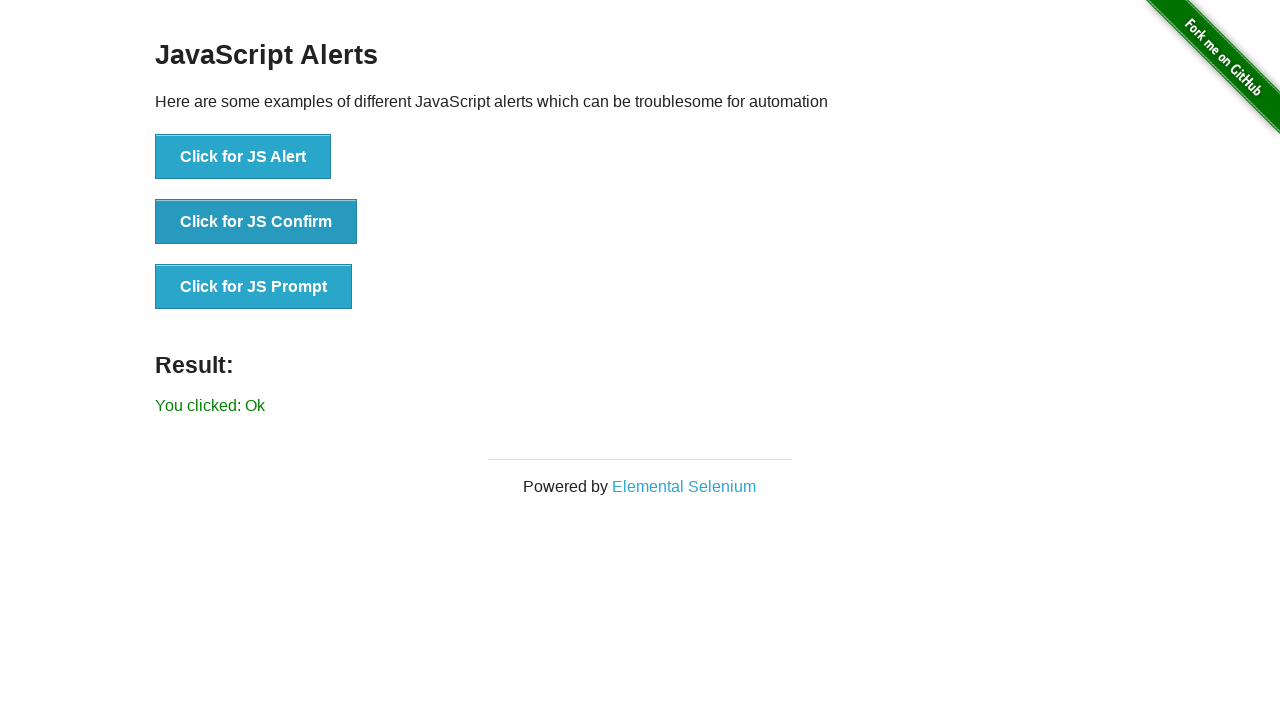

Confirmed result message is displayed after accepting the alert
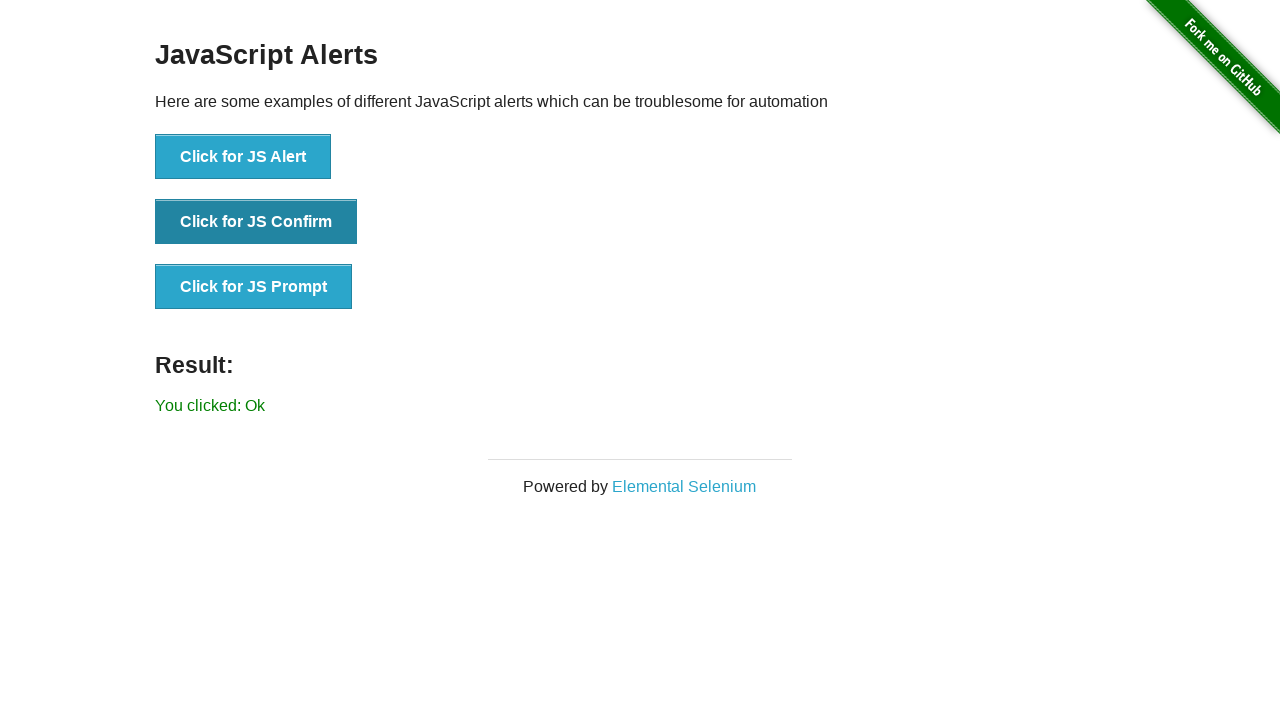

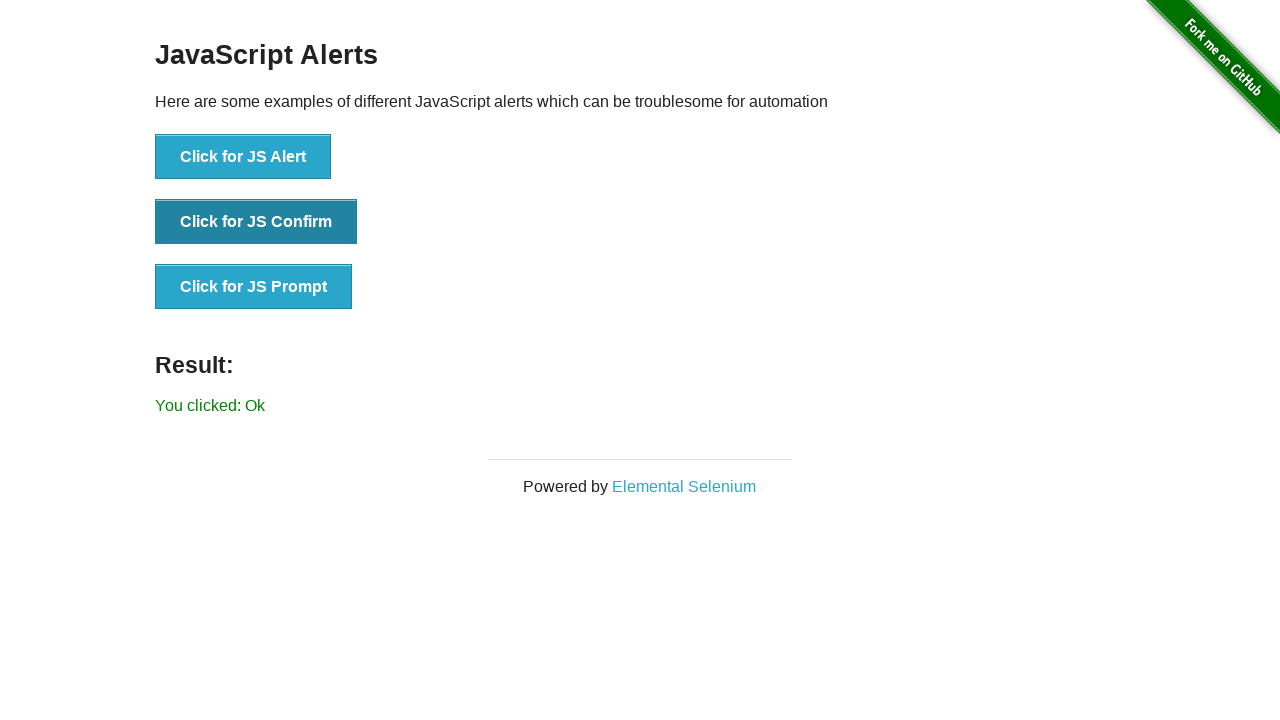